Tests file upload using the upload button click interaction

Starting URL: https://blueimp.github.io/jQuery-File-Upload/

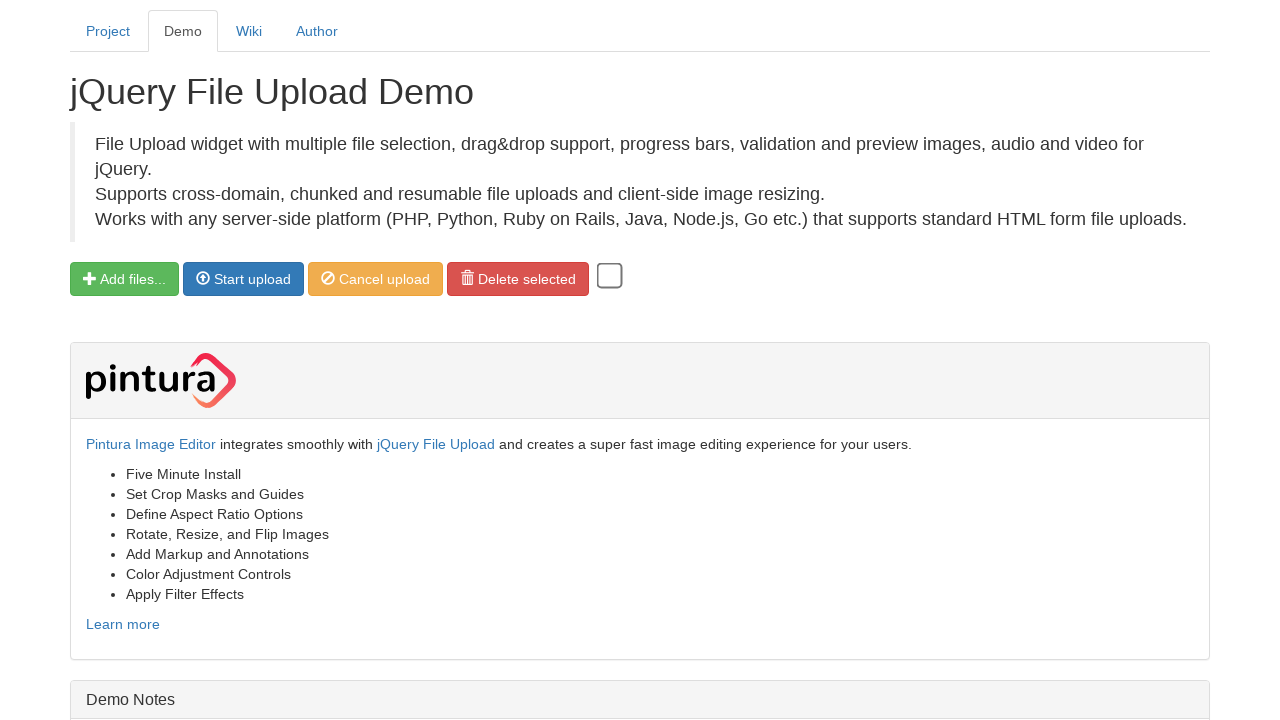

Clicked the upload button to initiate file upload at (124, 279) on .btn-success
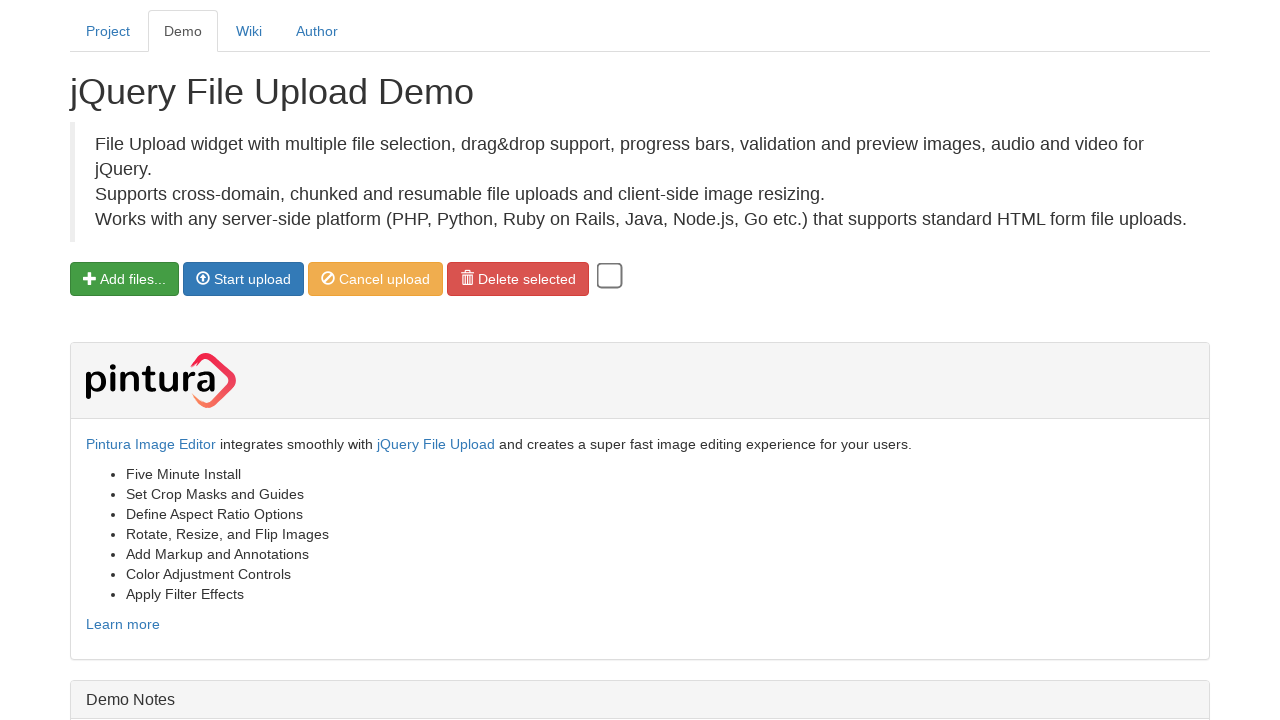

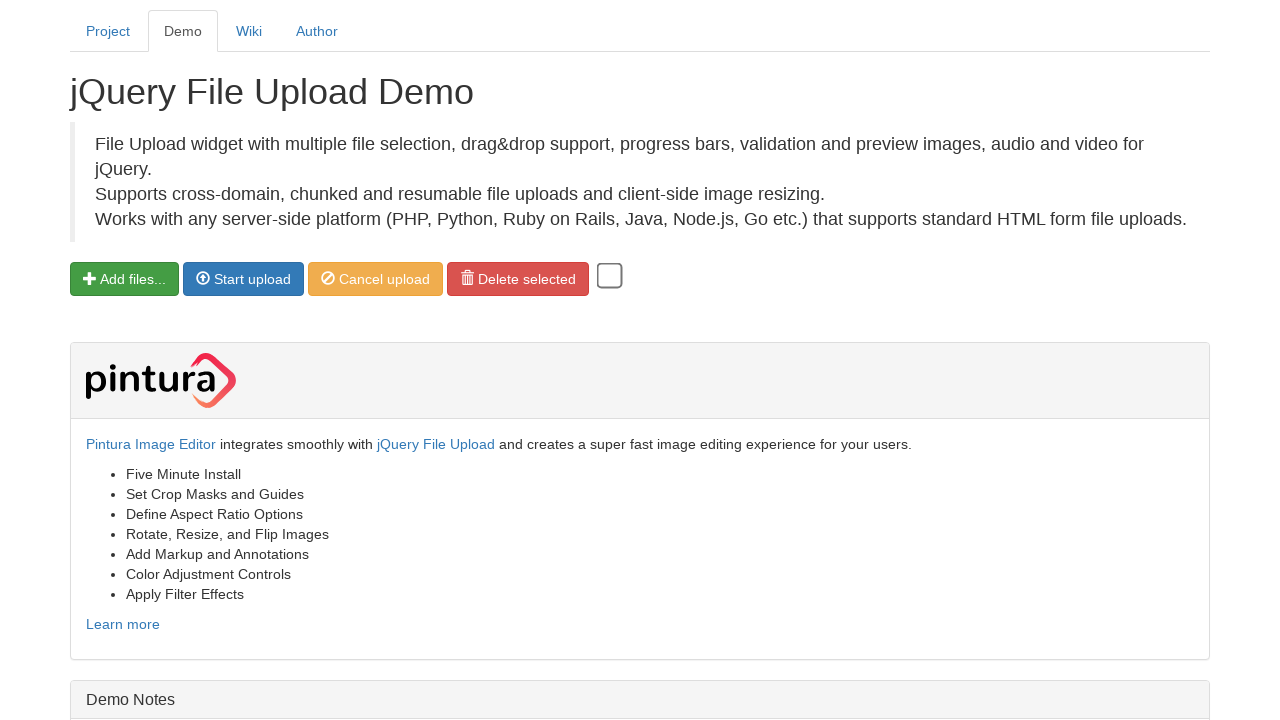